Navigates to NFL player stats page and clicks on the TD (Touchdowns) column header to sort the statistics table by touchdowns.

Starting URL: https://www.nfl.com/stats/player-stats/

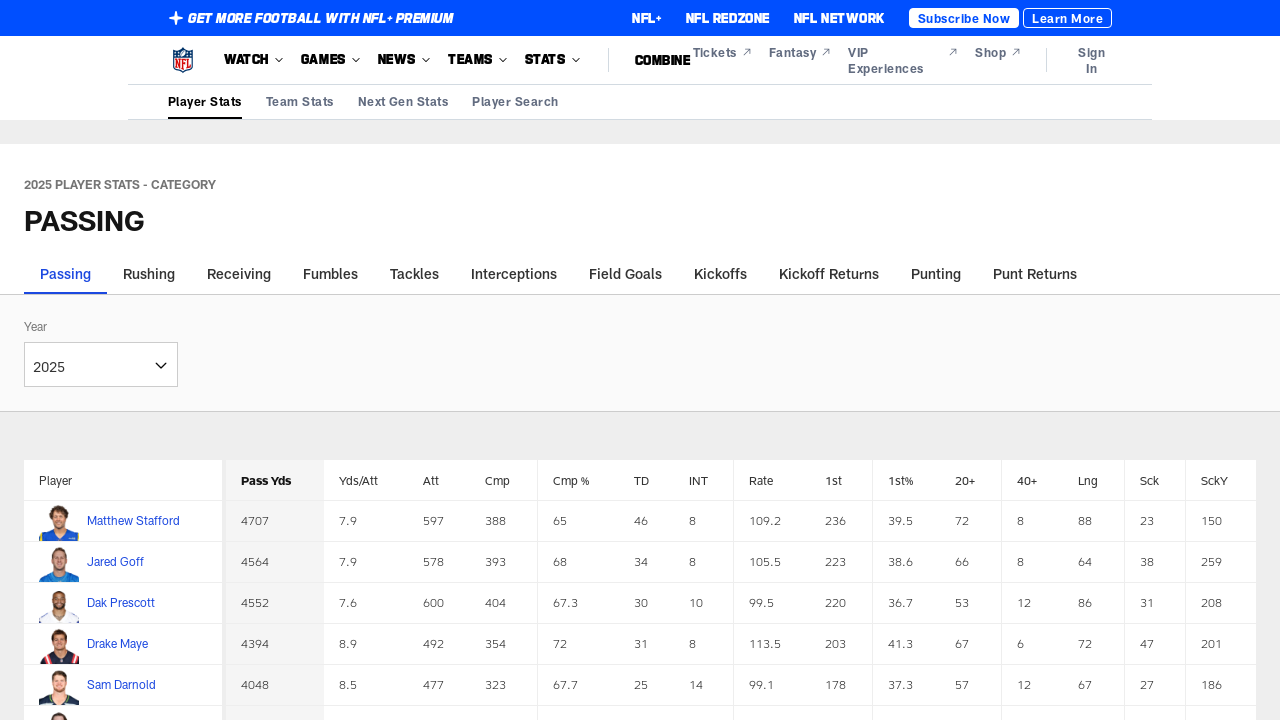

Stats table header loaded
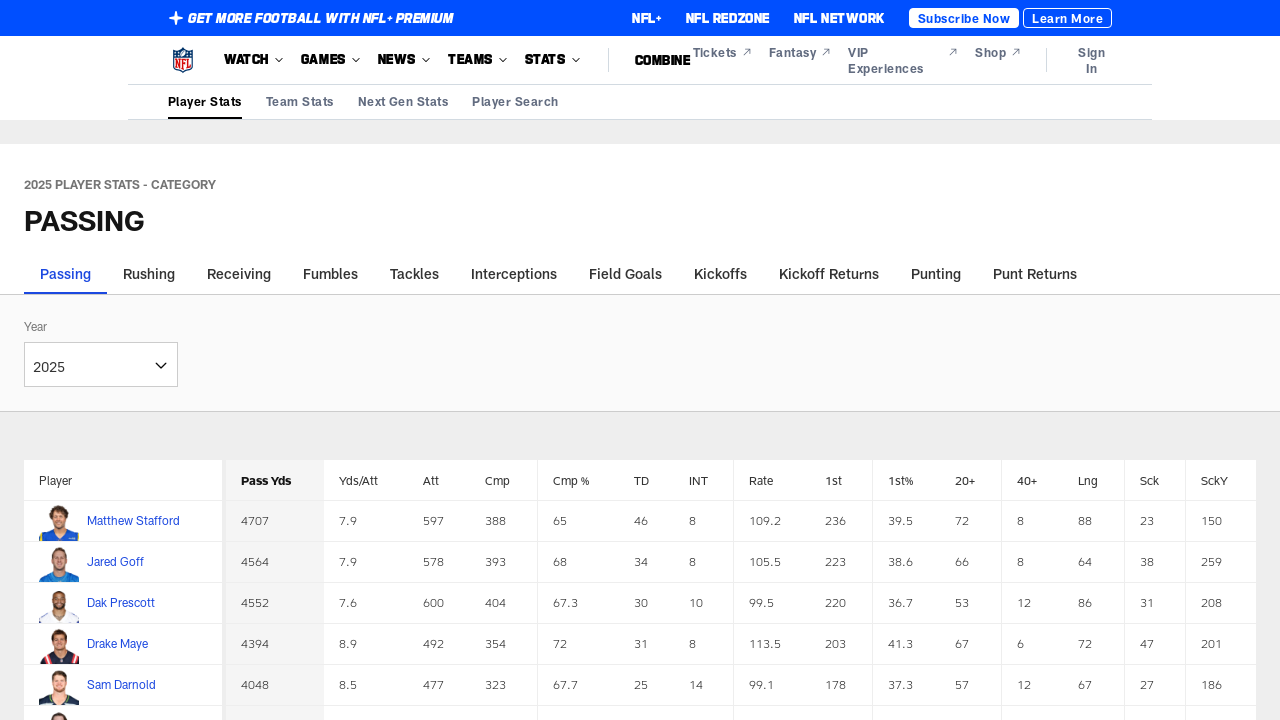

Clicked TD (Touchdowns) column header to sort statistics table at (641, 480) on xpath=//thead//tr//th//a[contains(text(),'TD')]
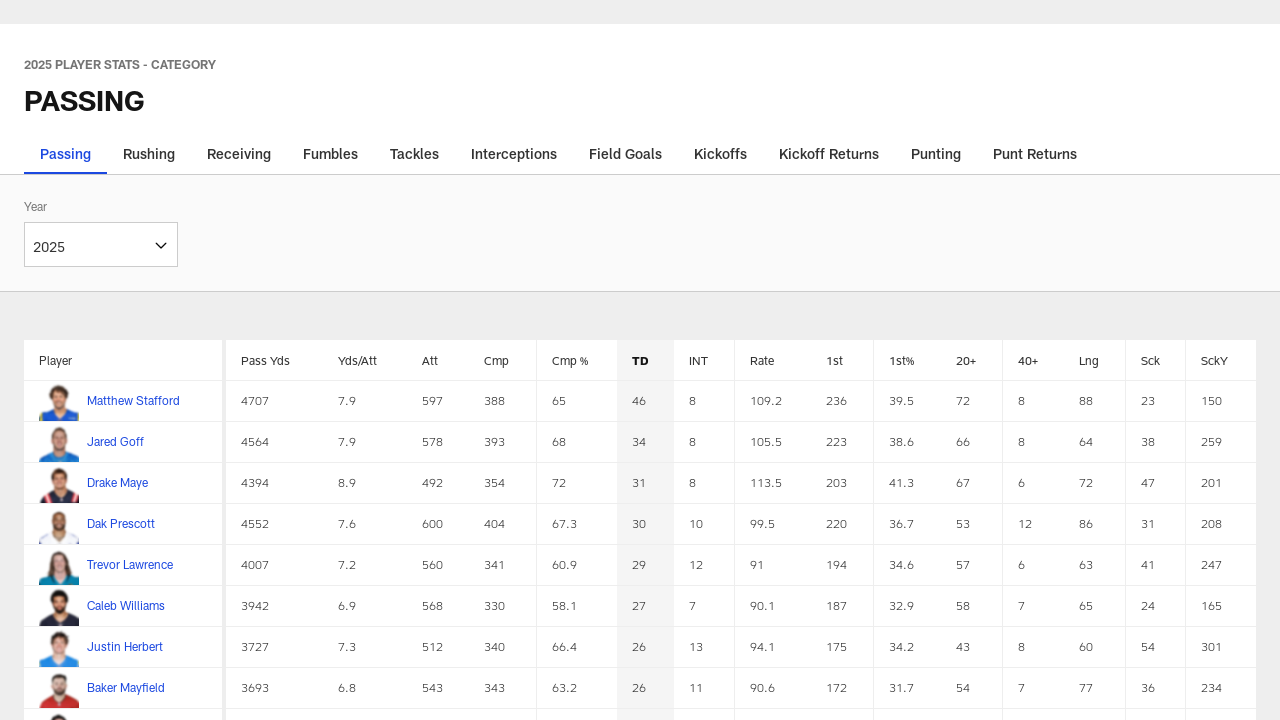

Table body updated after sorting by touchdowns
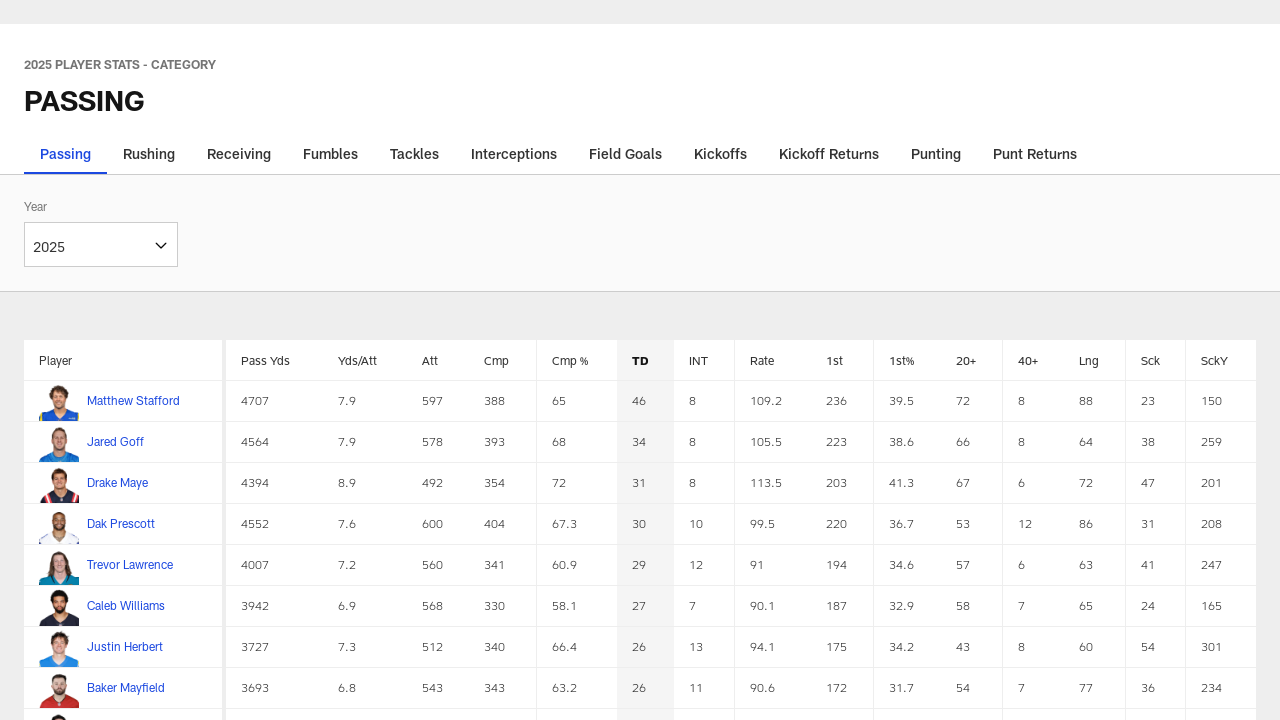

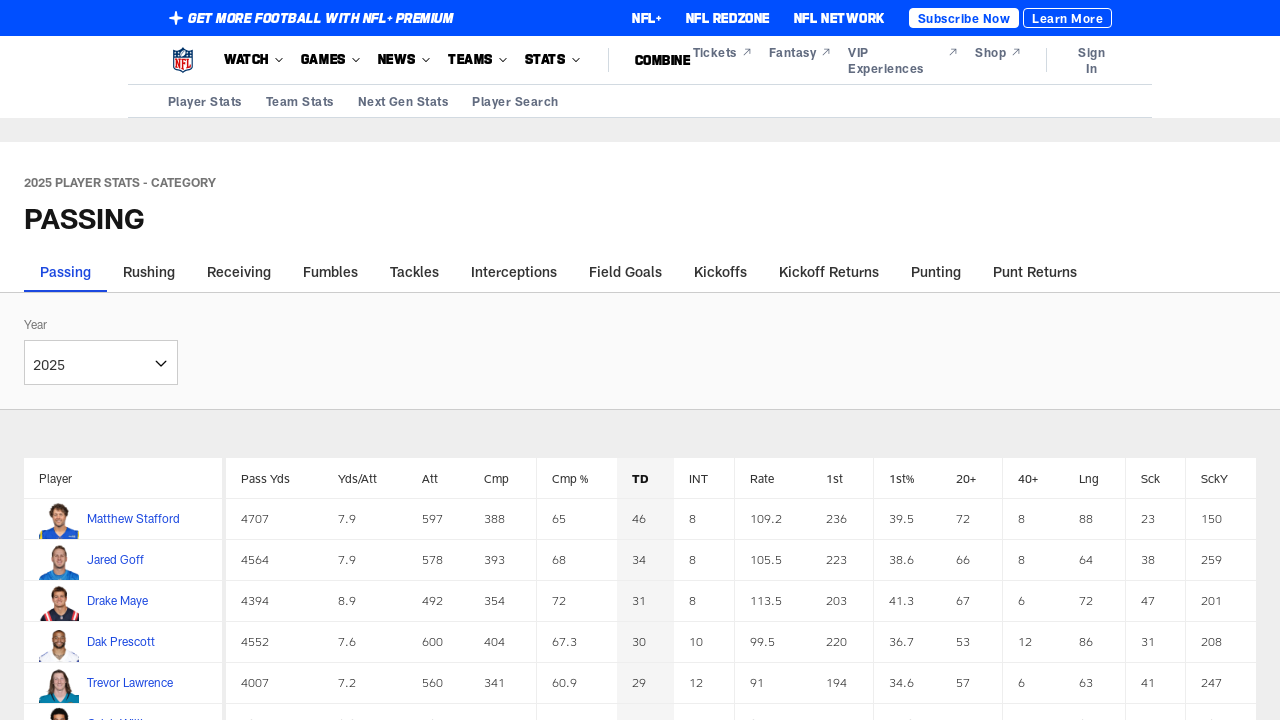